Tests multi-window handling by navigating to a page, clicking a link to open a popup window, and verifying that multiple window handles exist.

Starting URL: http://omayo.blogspot.com/

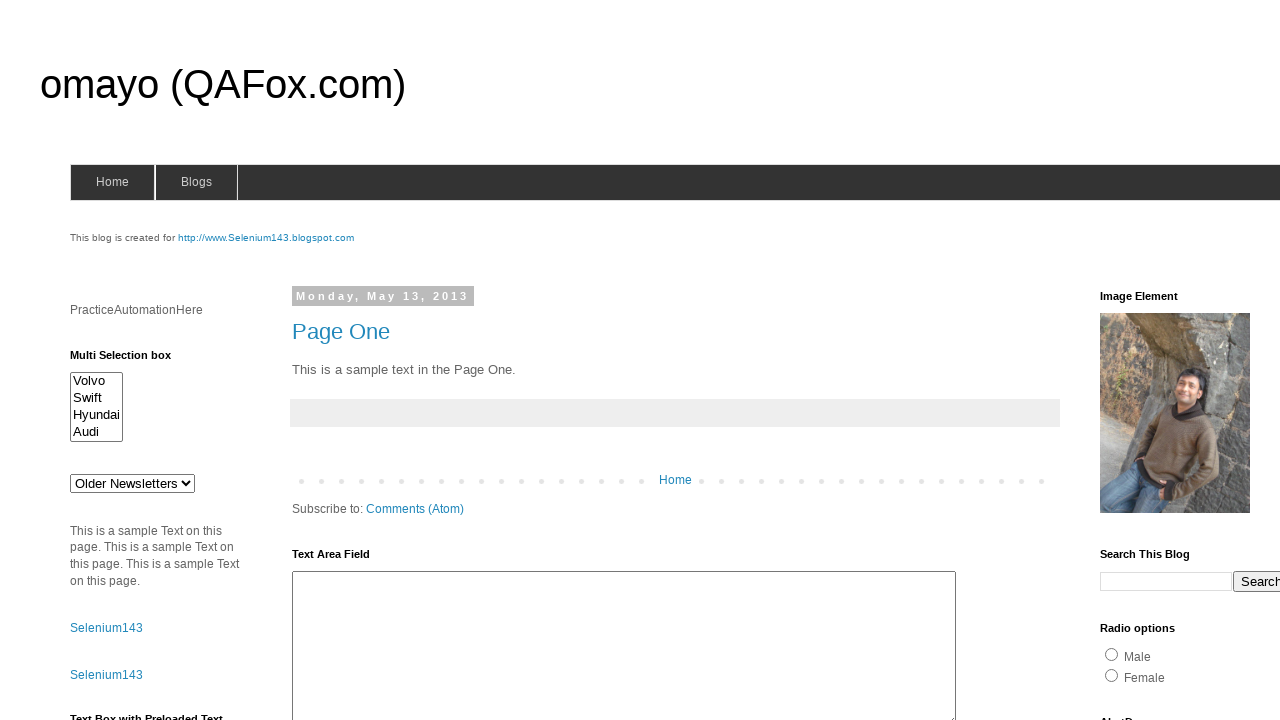

Retrieved parent window handle
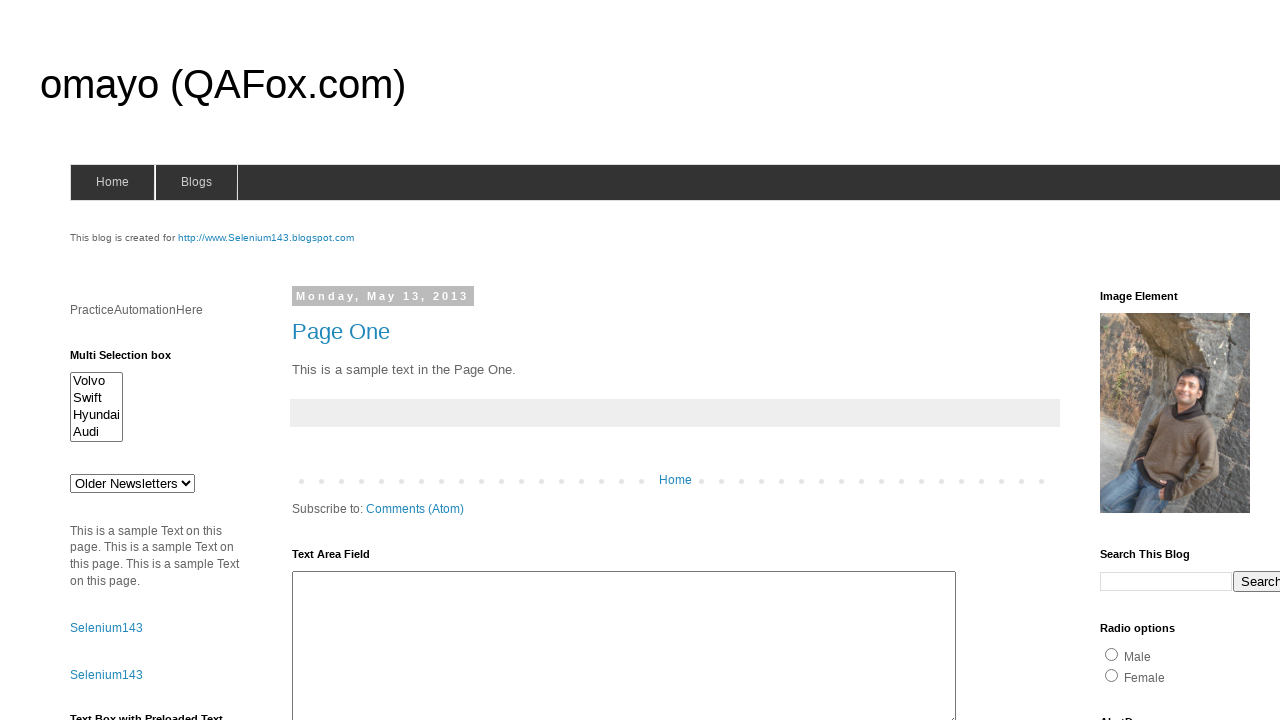

Clicked link to open popup window at (132, 360) on text=Open a popup window
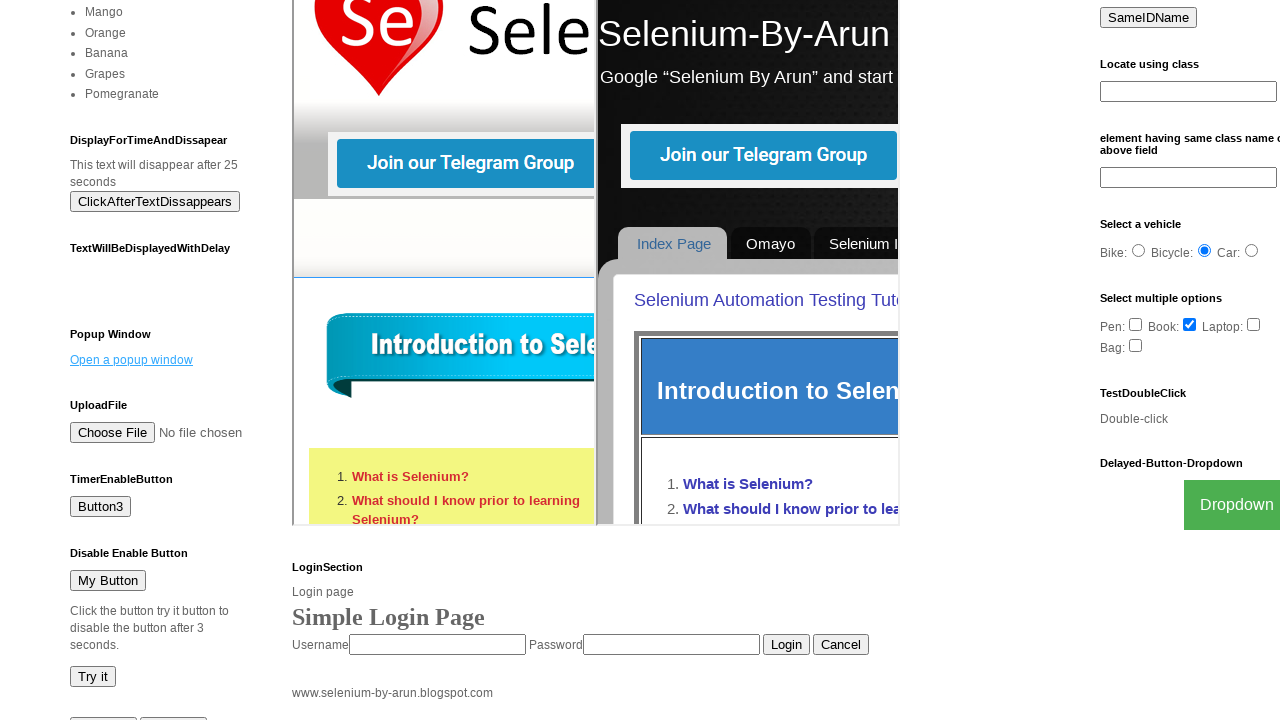

Waited 2000ms for popup window to open
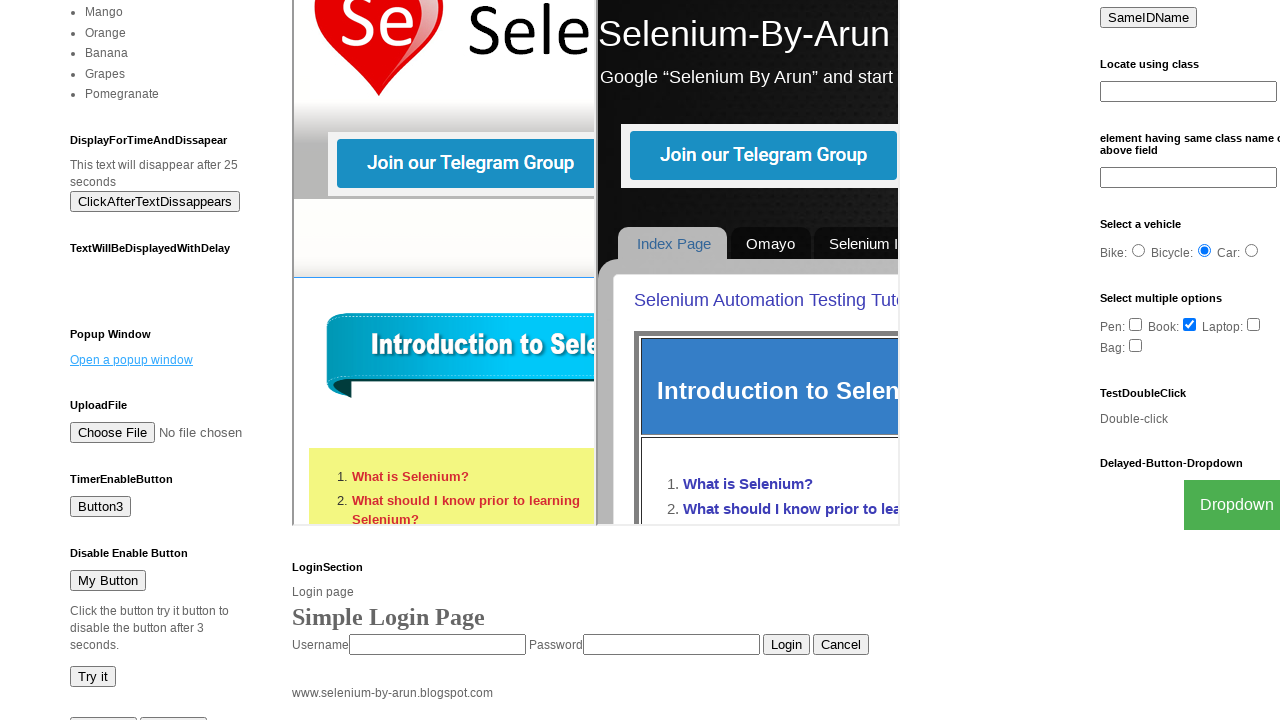

Retrieved all window handles from context
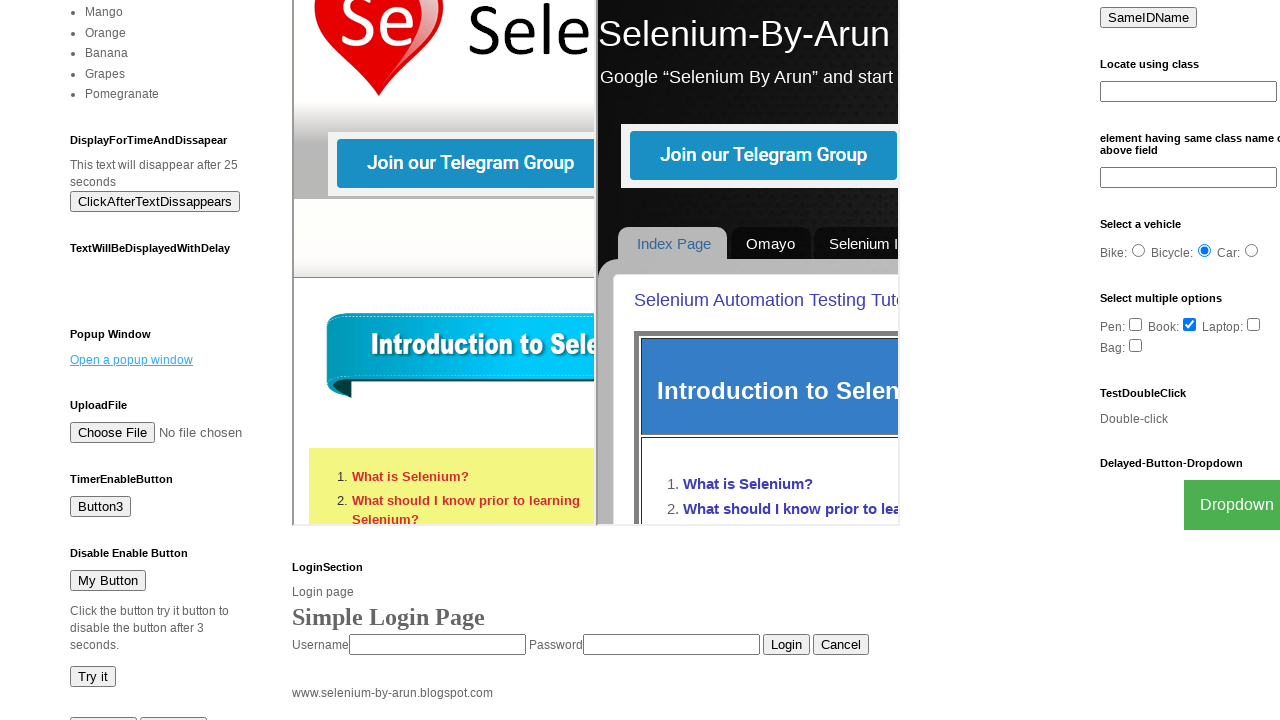

Verified multiple windows open - 2 windows detected
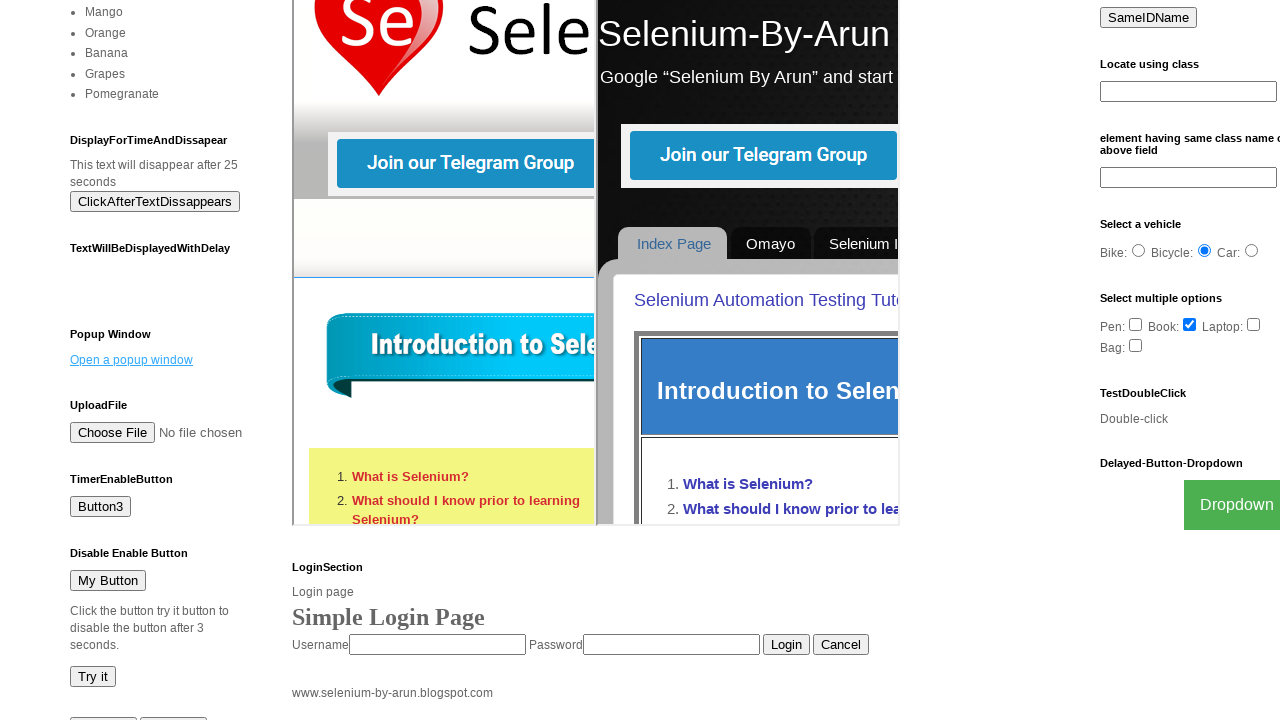

Printed window count: 2 windows
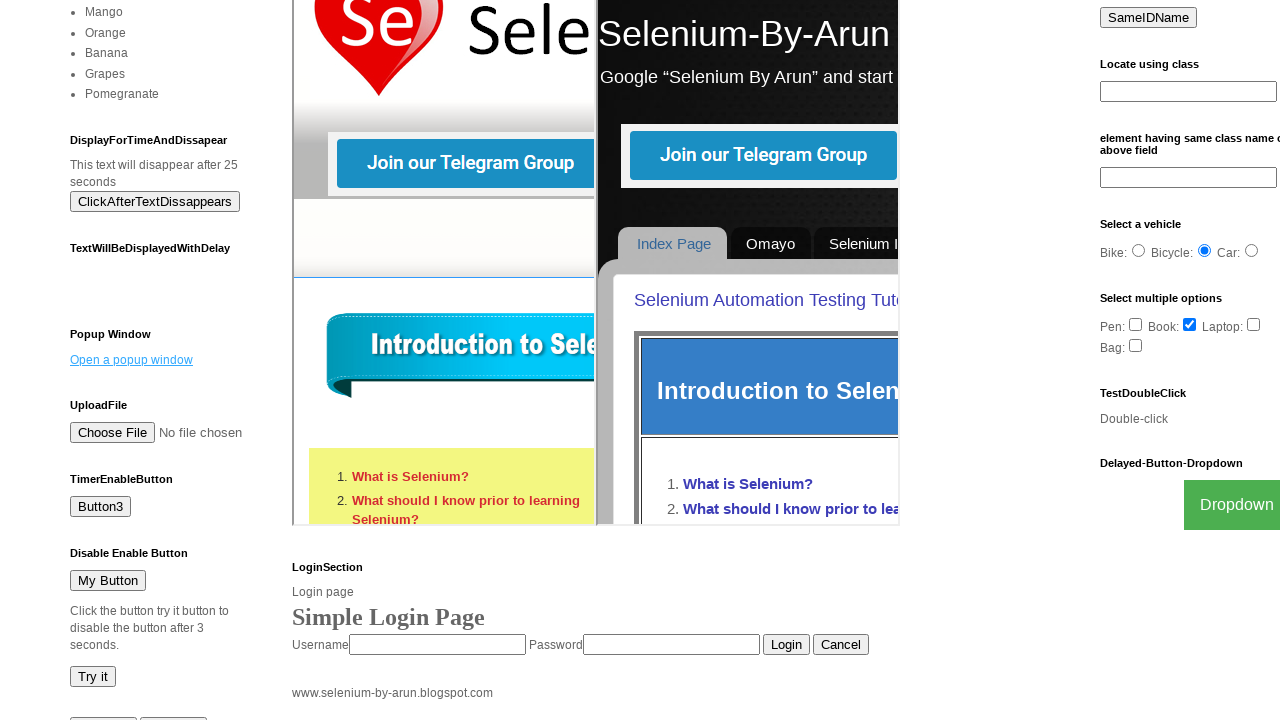

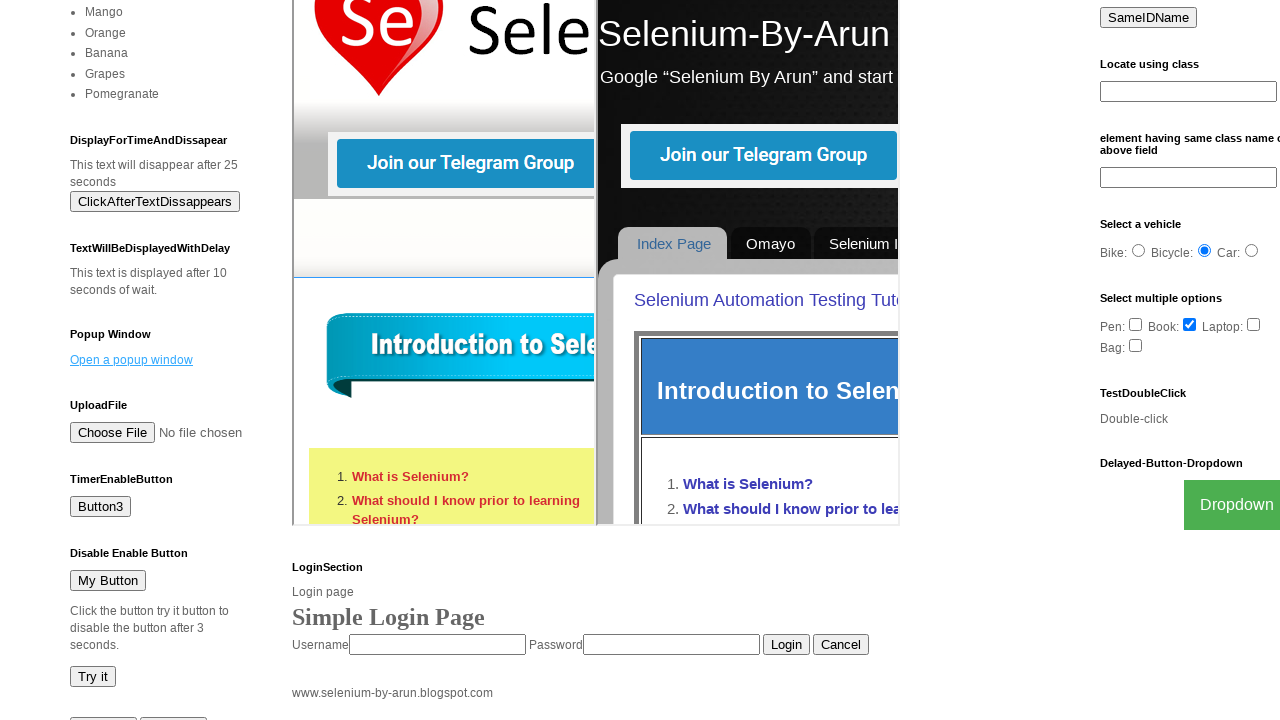